Tests drag and drop functionality by dragging a price range slider element horizontally by 100 pixels

Starting URL: http://talkerscode.com/webtricks/demo/demo_price-range-slider-using-jquery-css-and-php.php

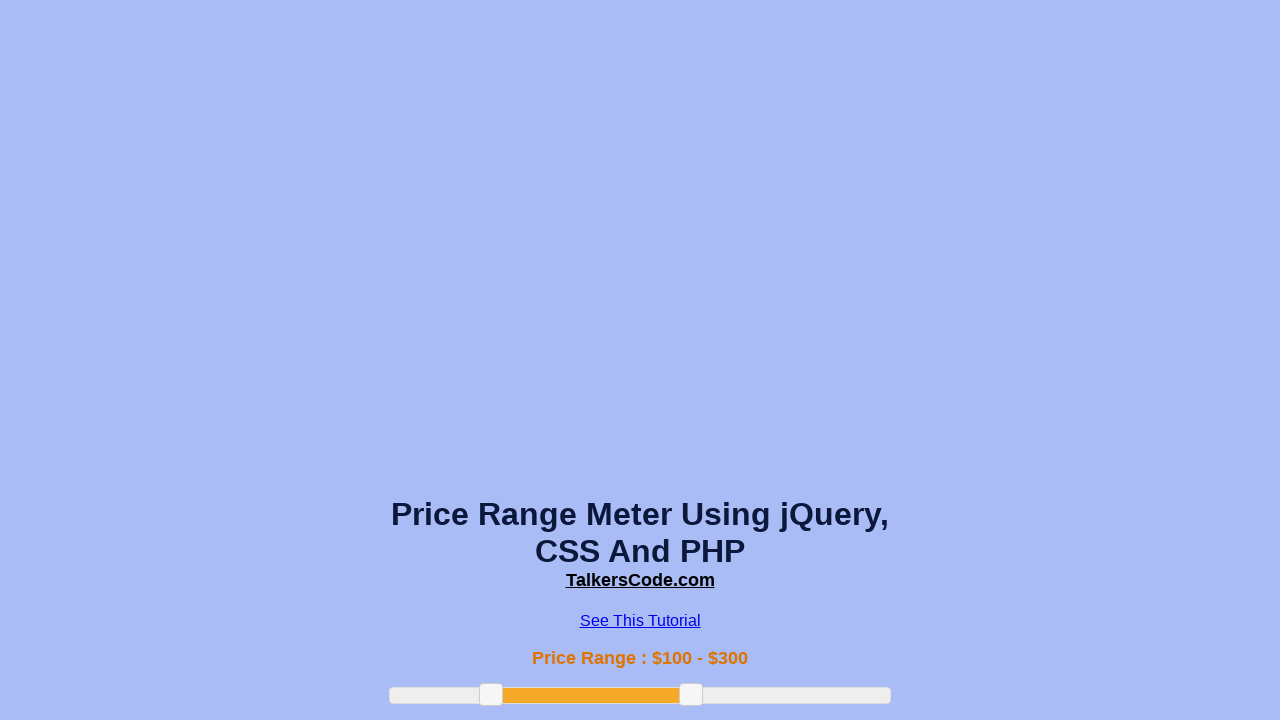

Located the left slider handle element
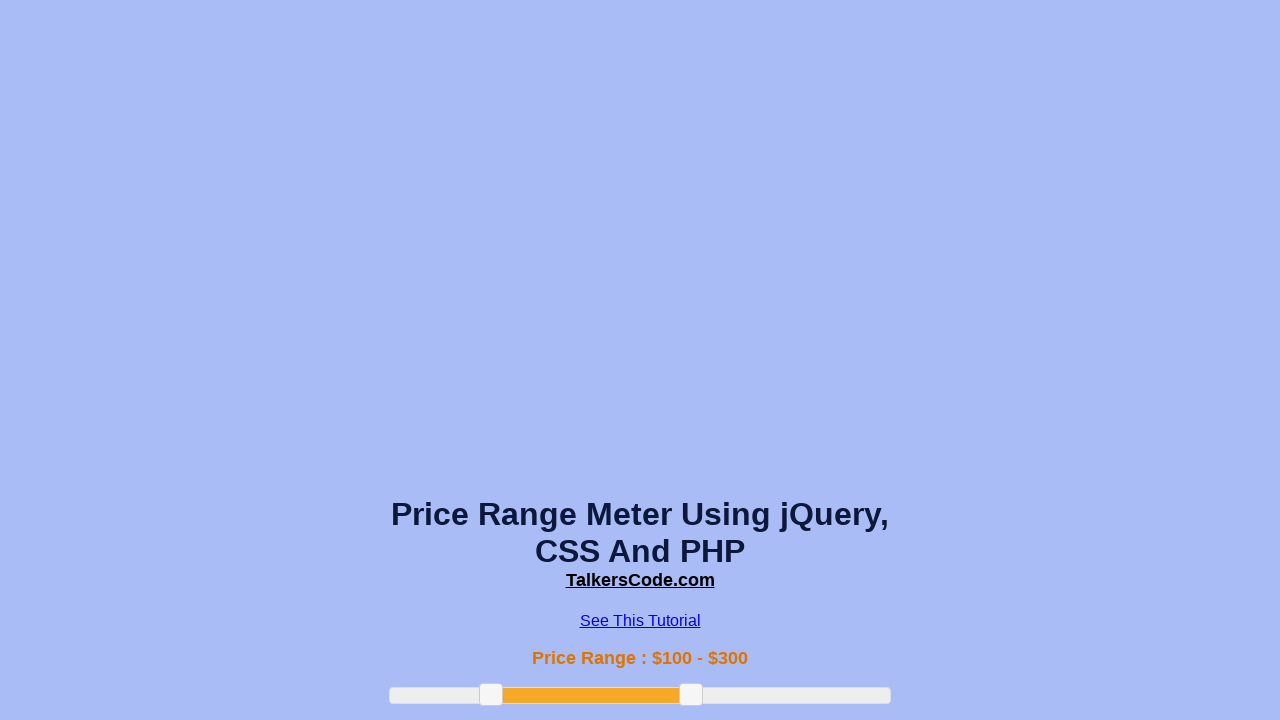

Retrieved bounding box coordinates of slider handle
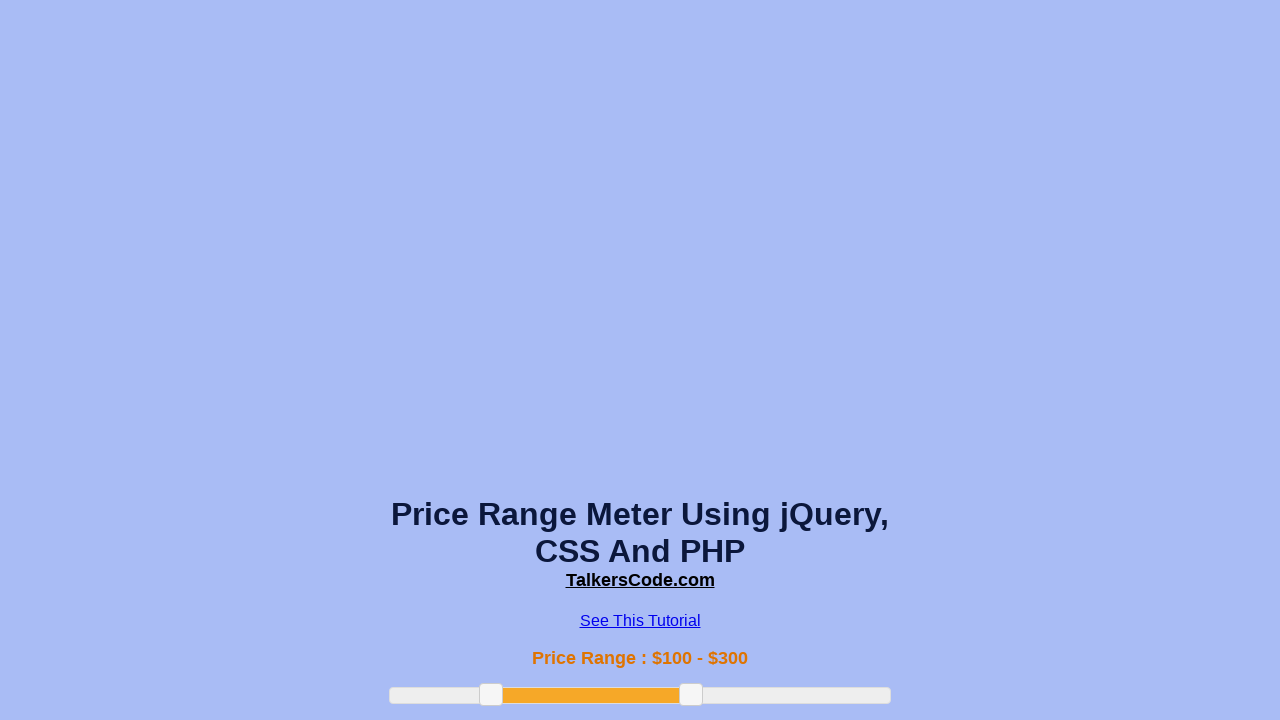

Moved mouse to center of slider handle at (491, 695)
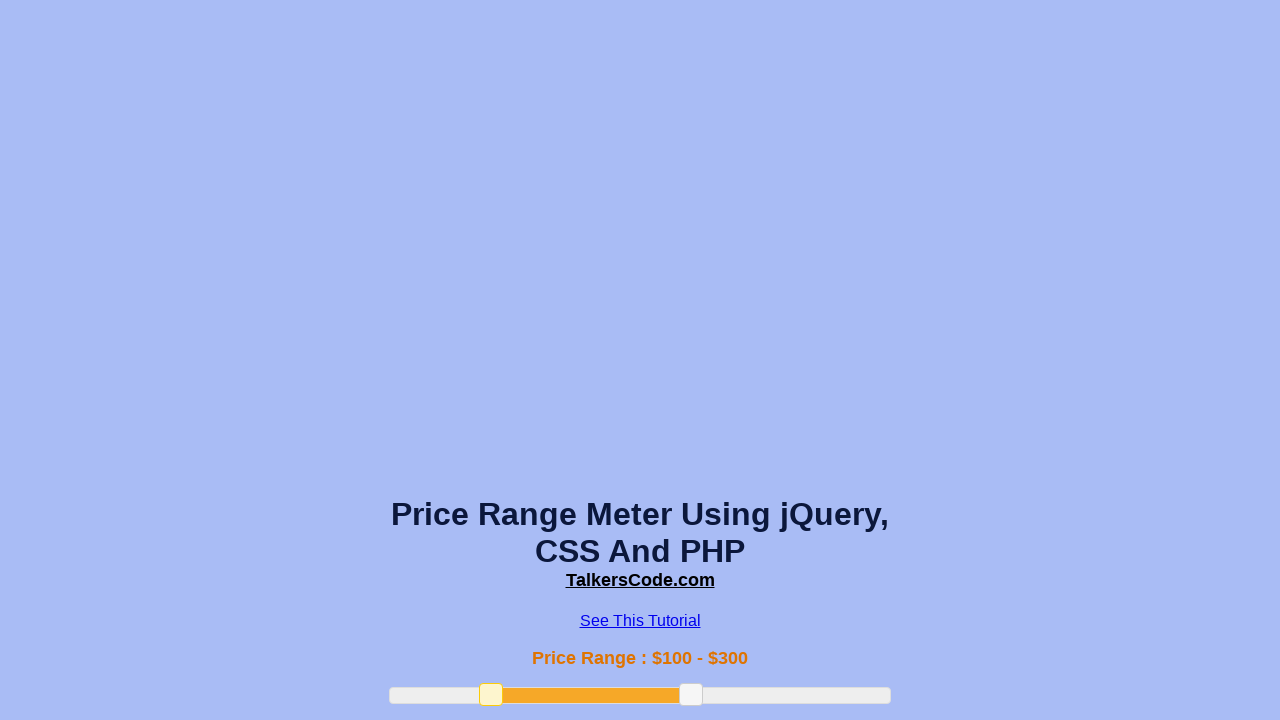

Pressed mouse button down on slider handle at (491, 695)
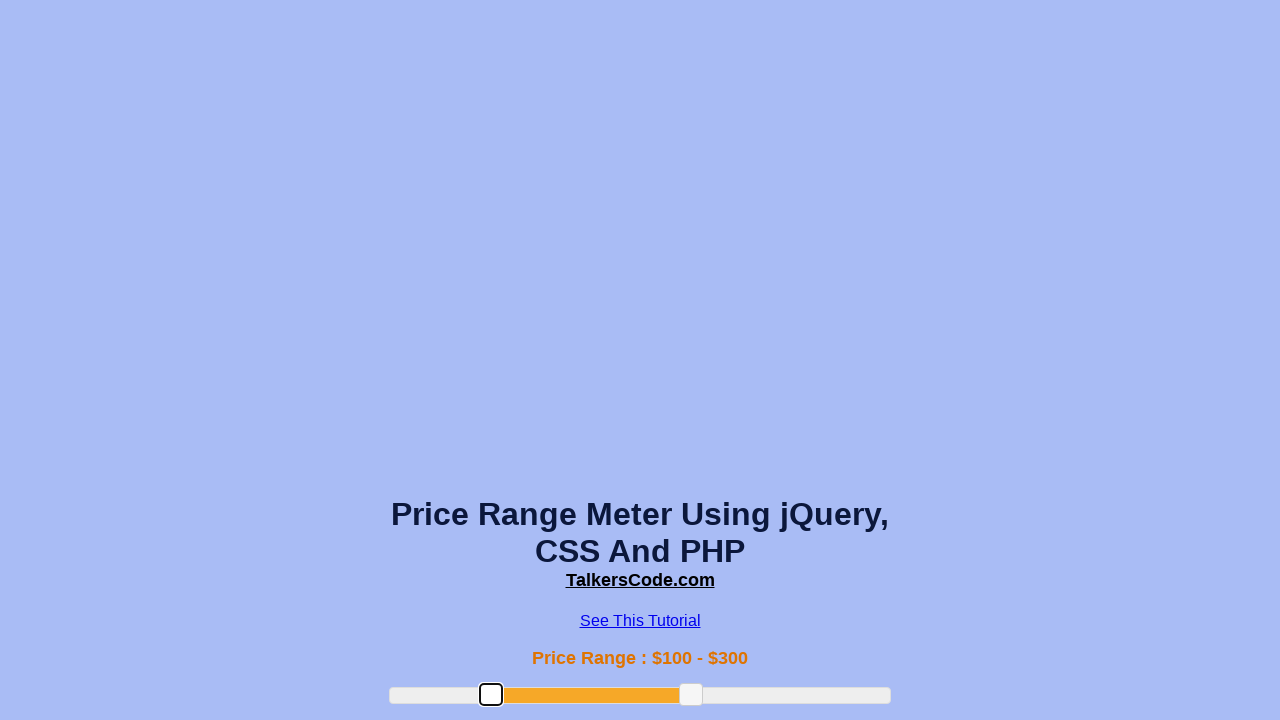

Dragged slider handle 100 pixels to the right at (591, 695)
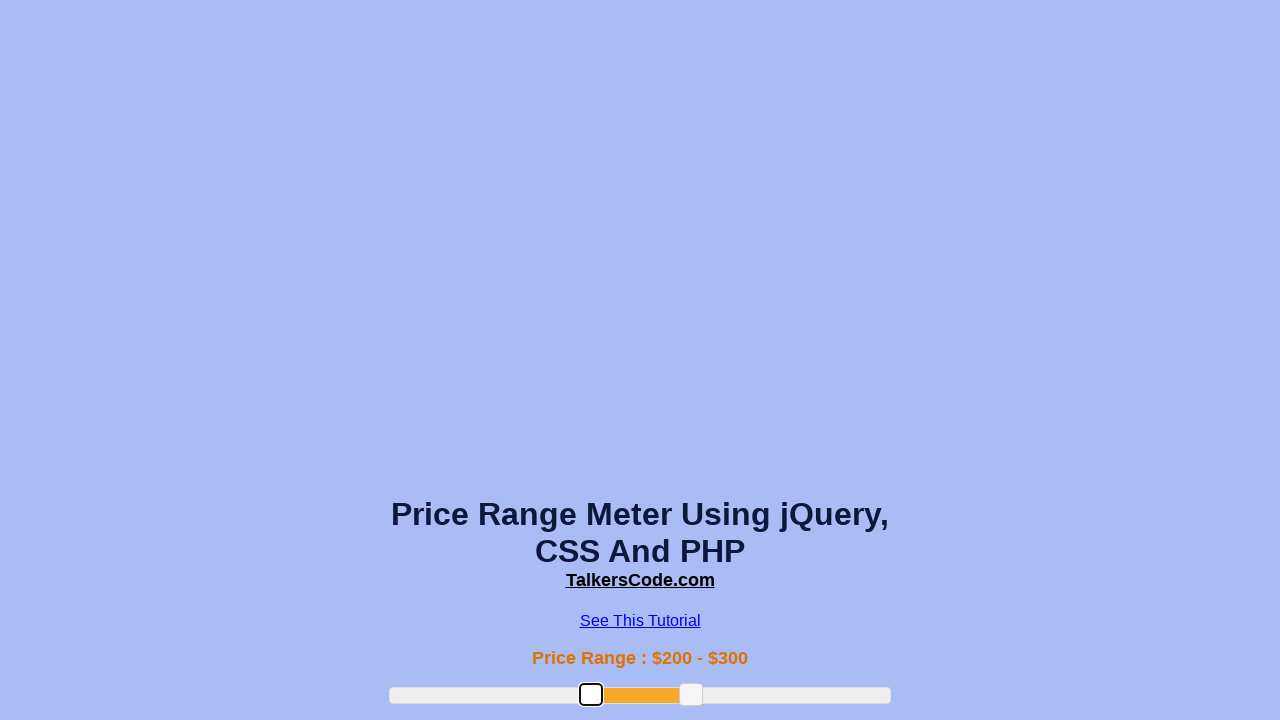

Released mouse button to complete drag and drop operation at (591, 695)
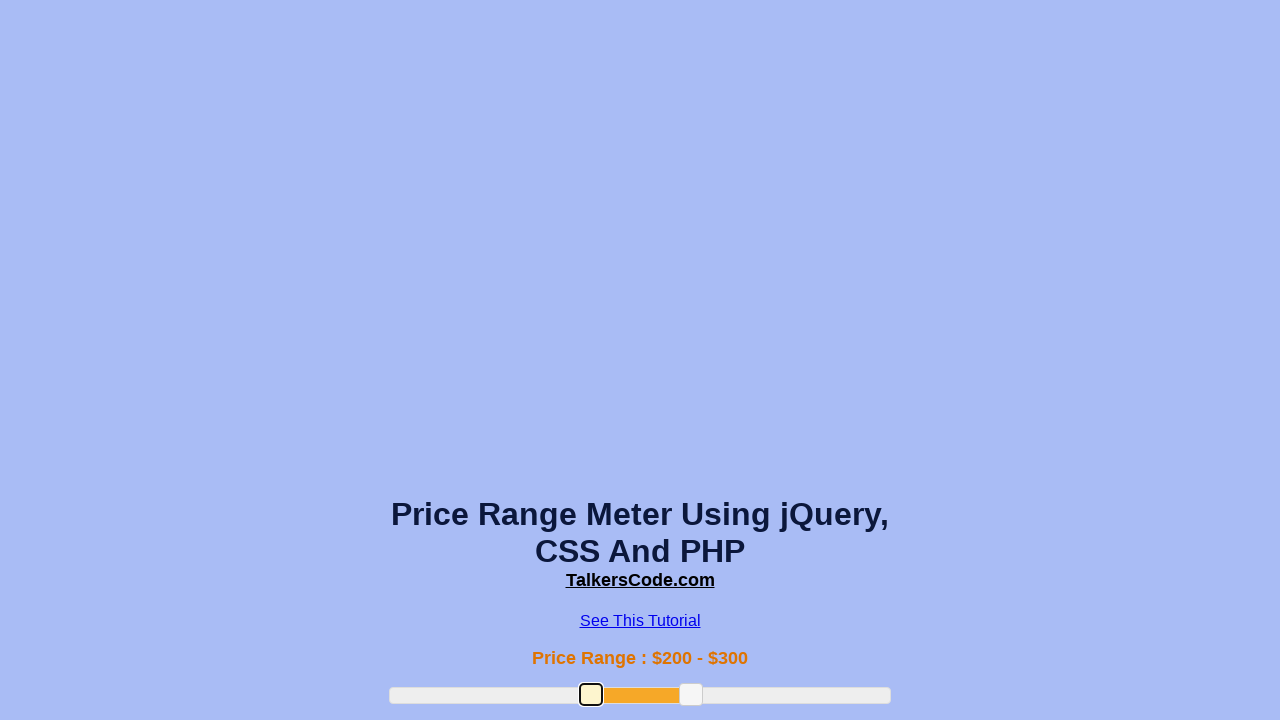

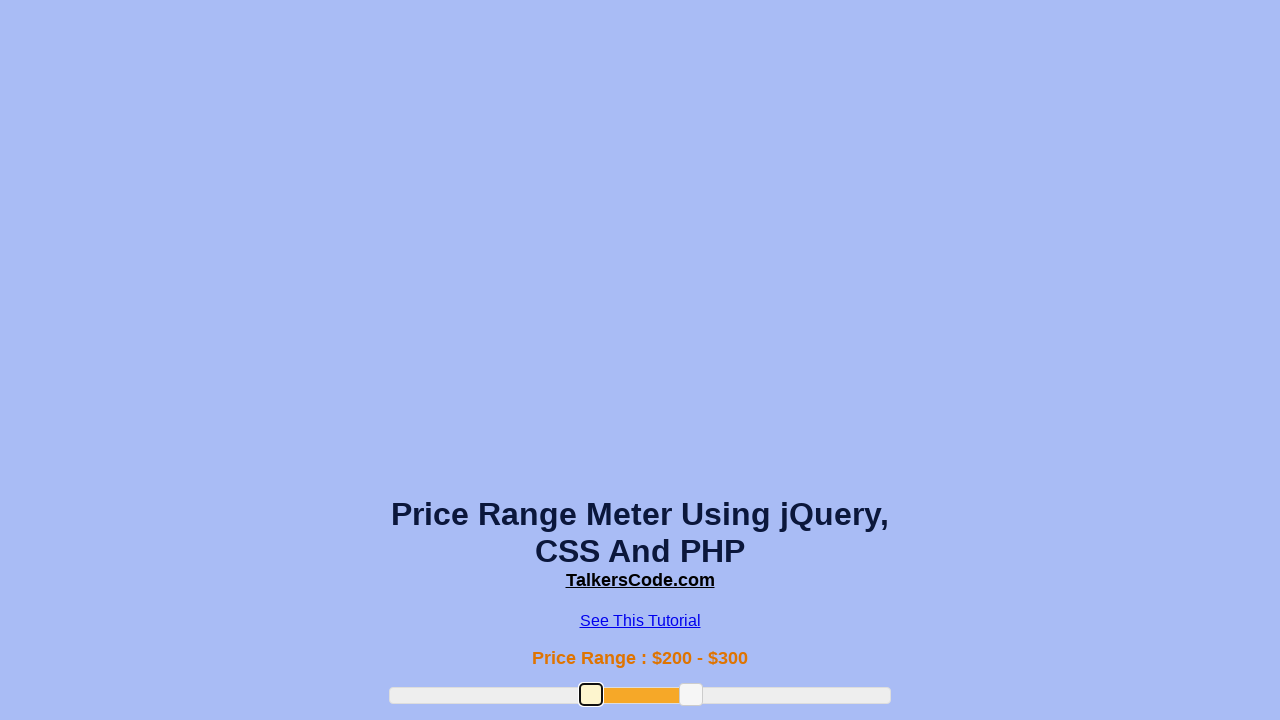